Tests iframe handling by switching to nested iframes and clicking a button inside the innermost frame

Starting URL: https://leafground.com/frame.xhtml

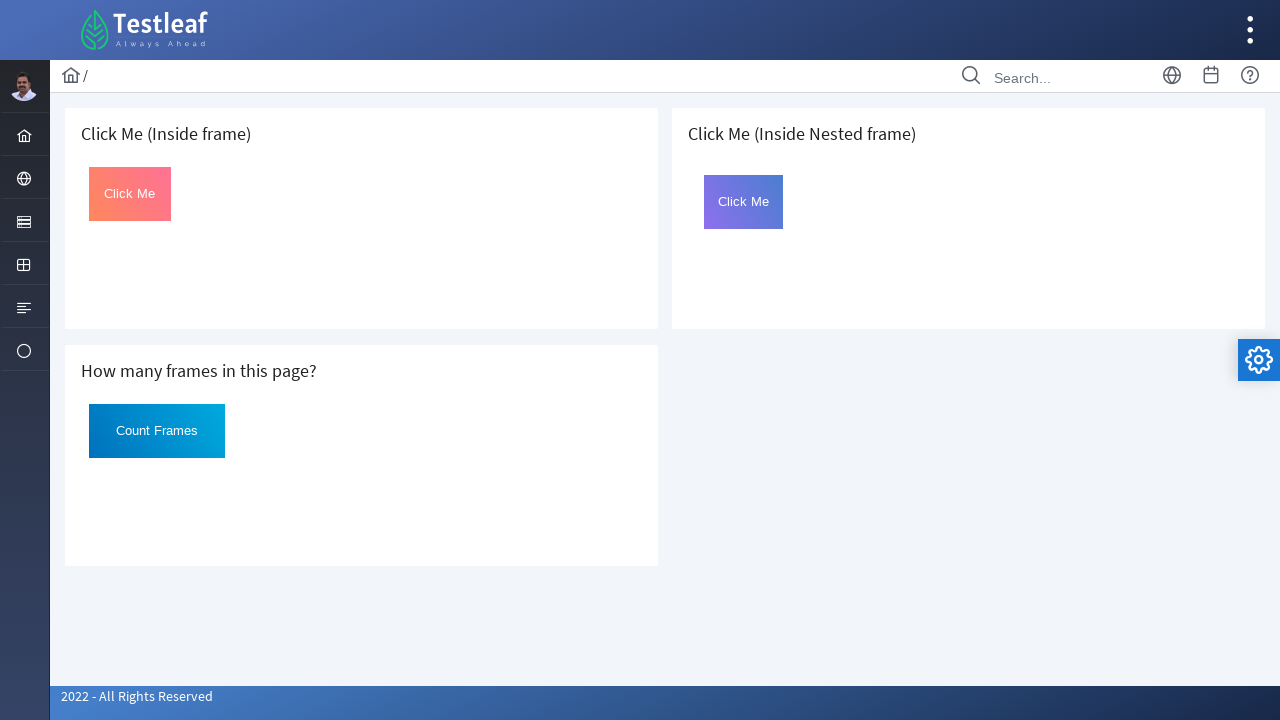

Located first iframe with src='page.xhtml'
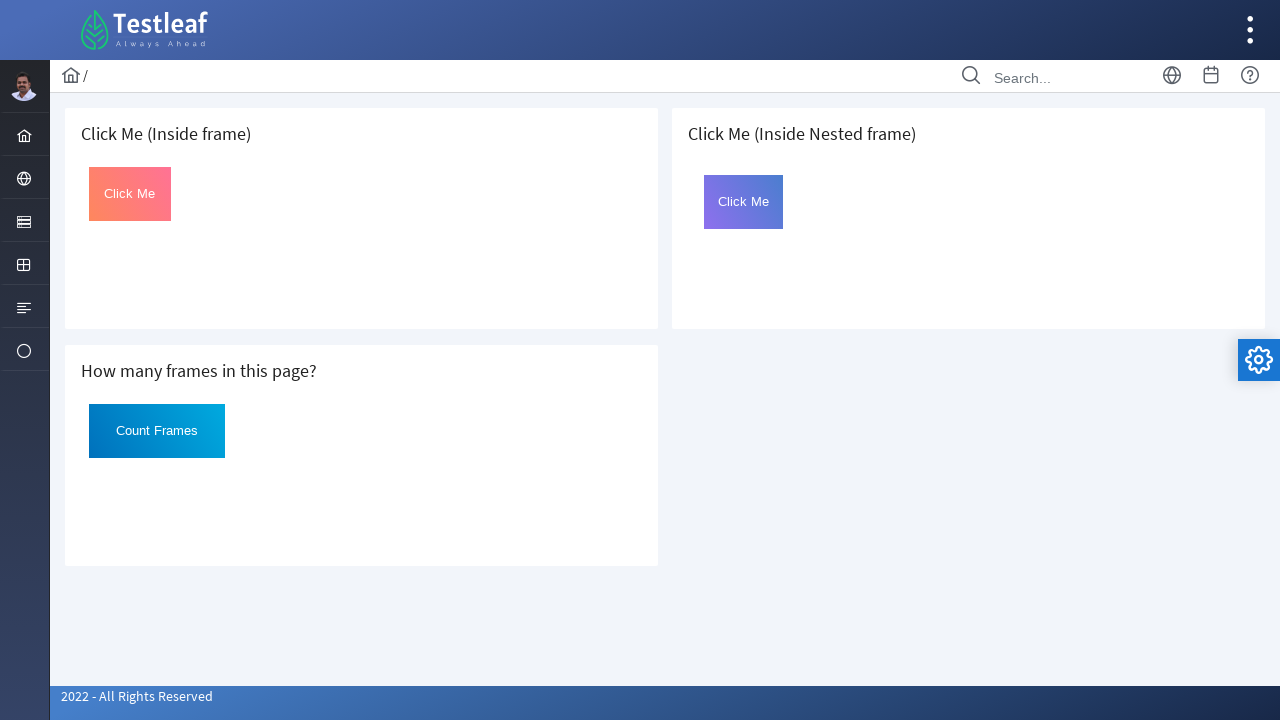

Located nested iframe within first frame
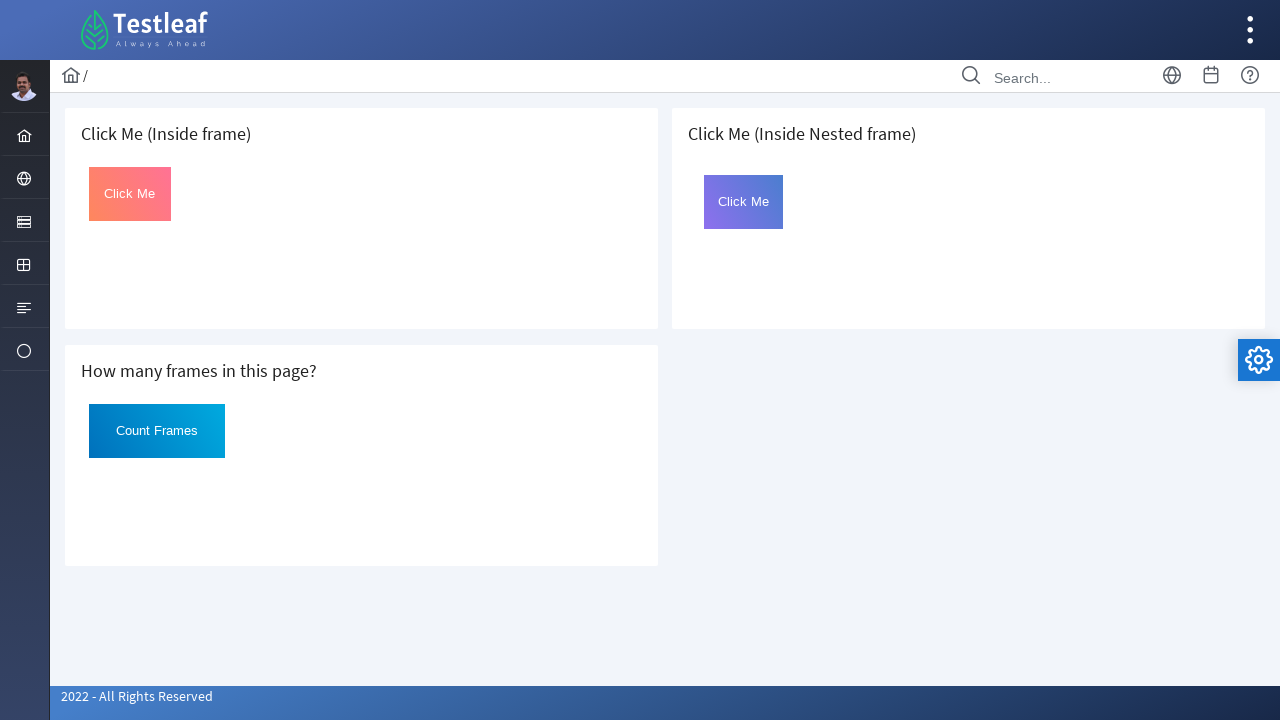

Clicked button with id 'Click' inside nested iframe at (744, 202) on xpath=//iframe[@src='page.xhtml'] >> internal:control=enter-frame >> iframe >> i
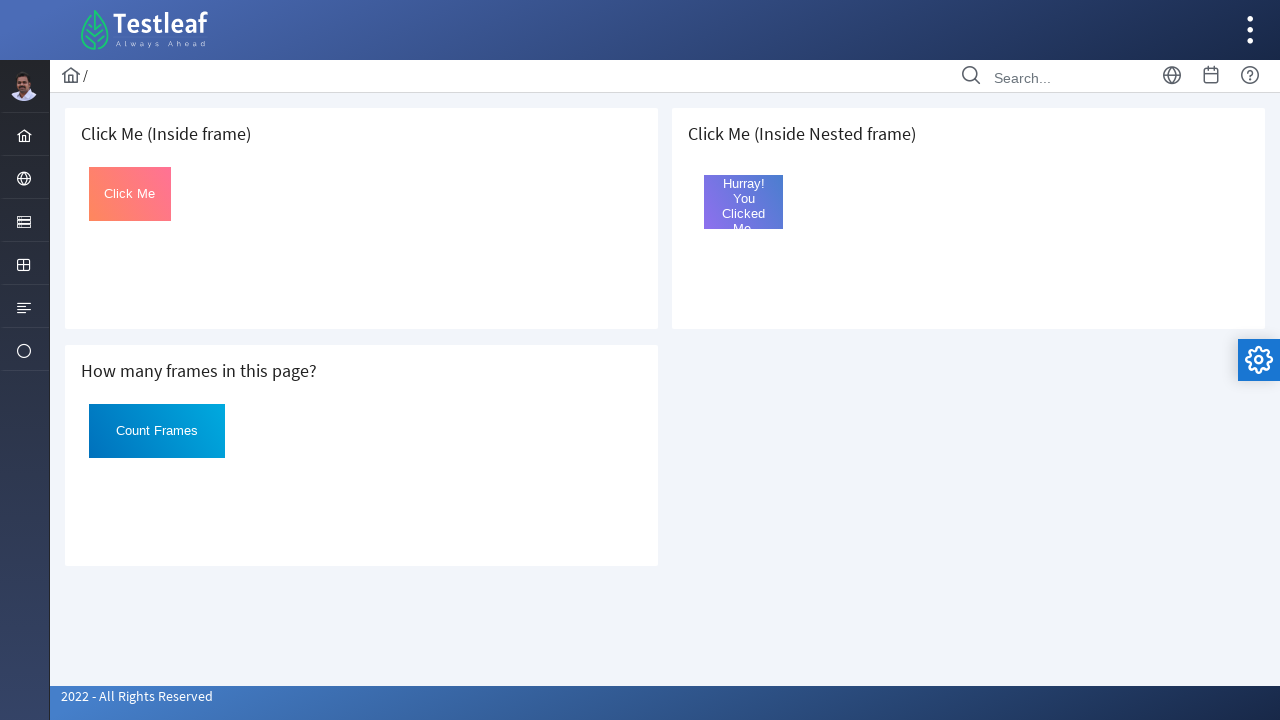

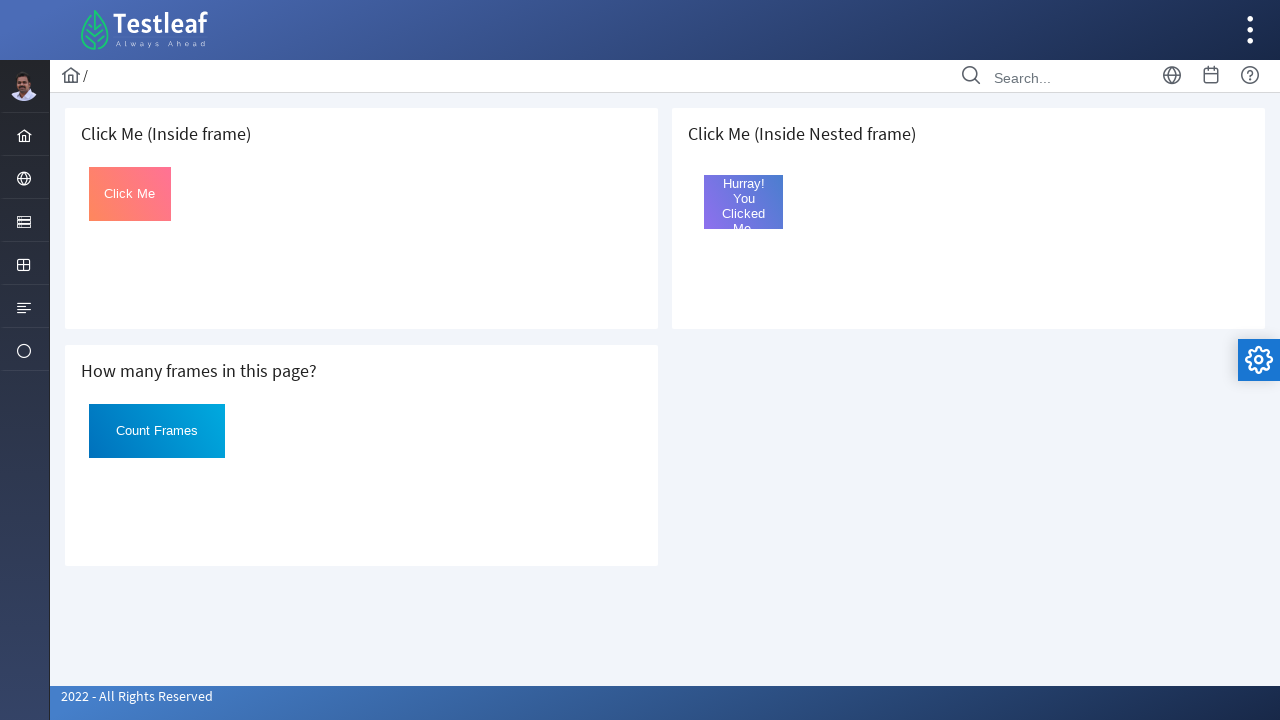